Navigates to Grouse Mountain website and verifies that the site-wide alert header element is present on the page

Starting URL: https://www.grousemountain.com/

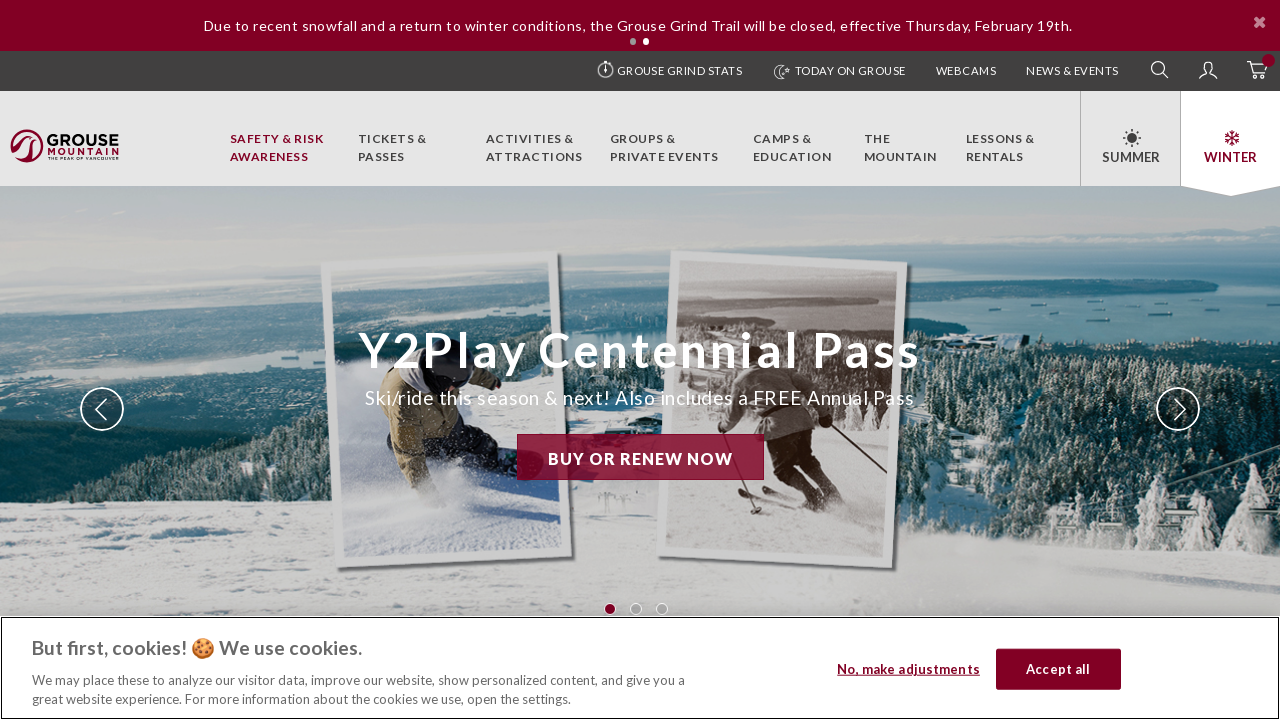

Navigated to Grouse Mountain website
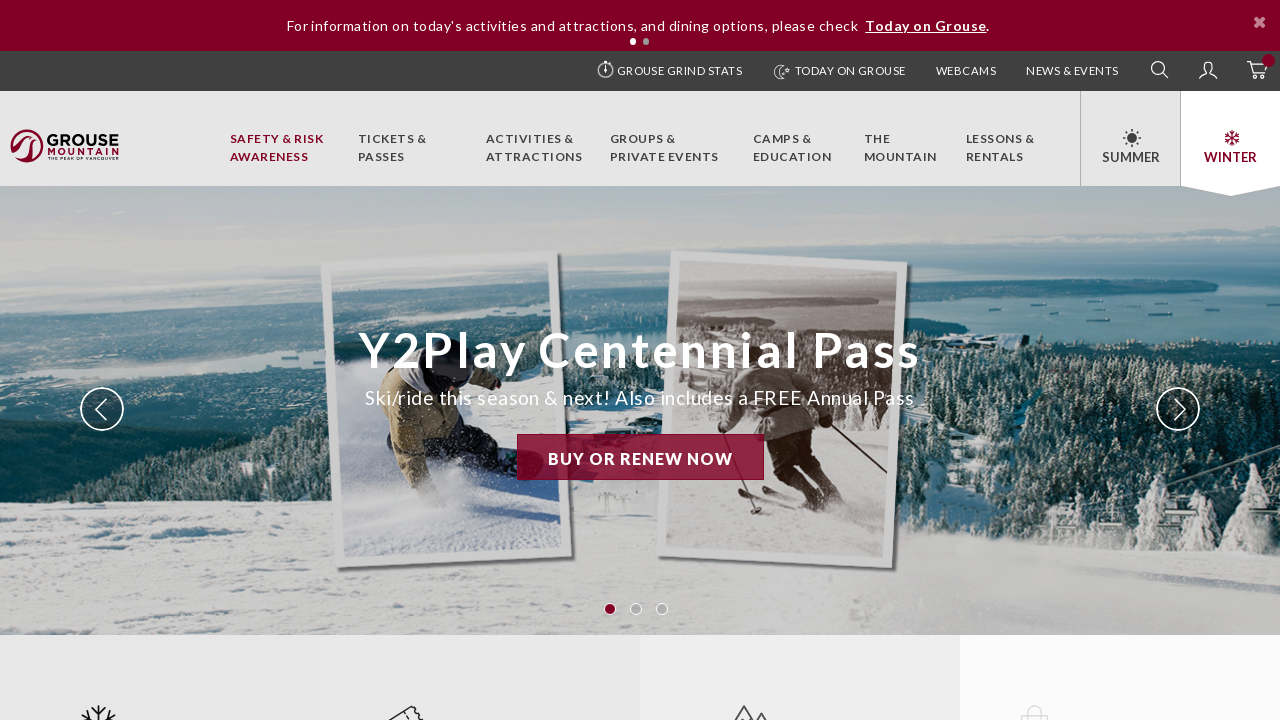

Site-wide alert header element is present on the page
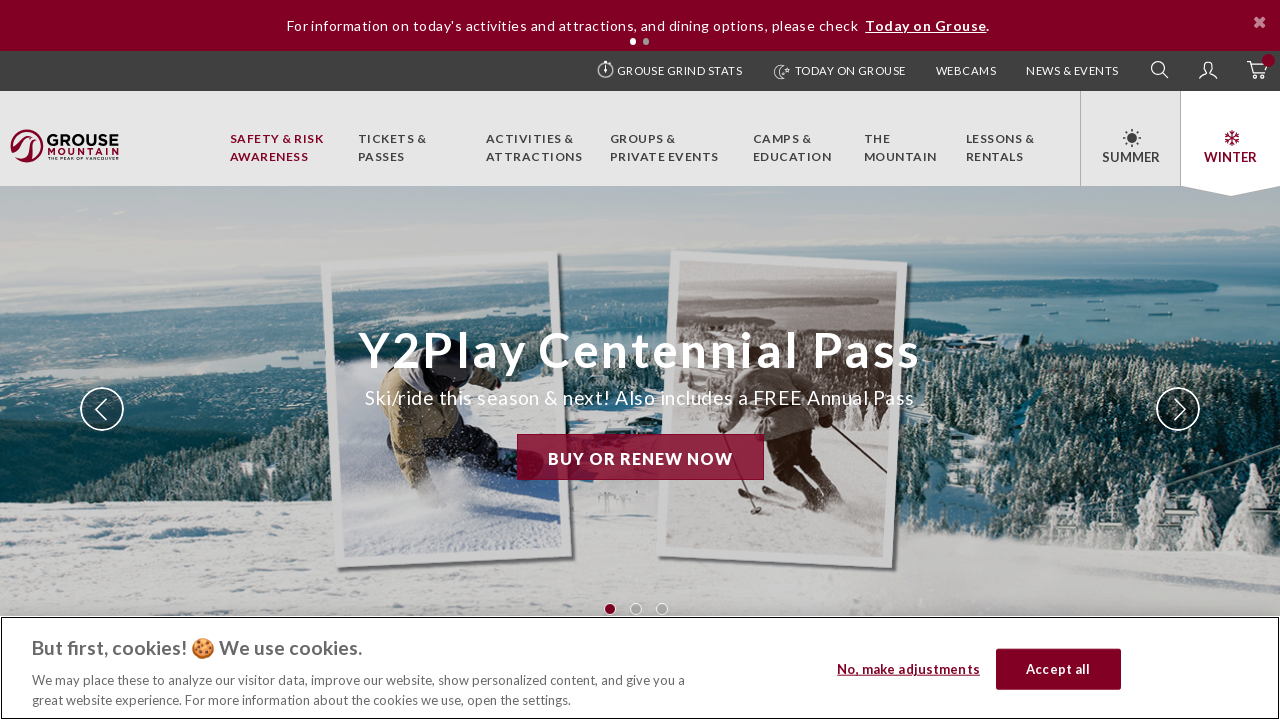

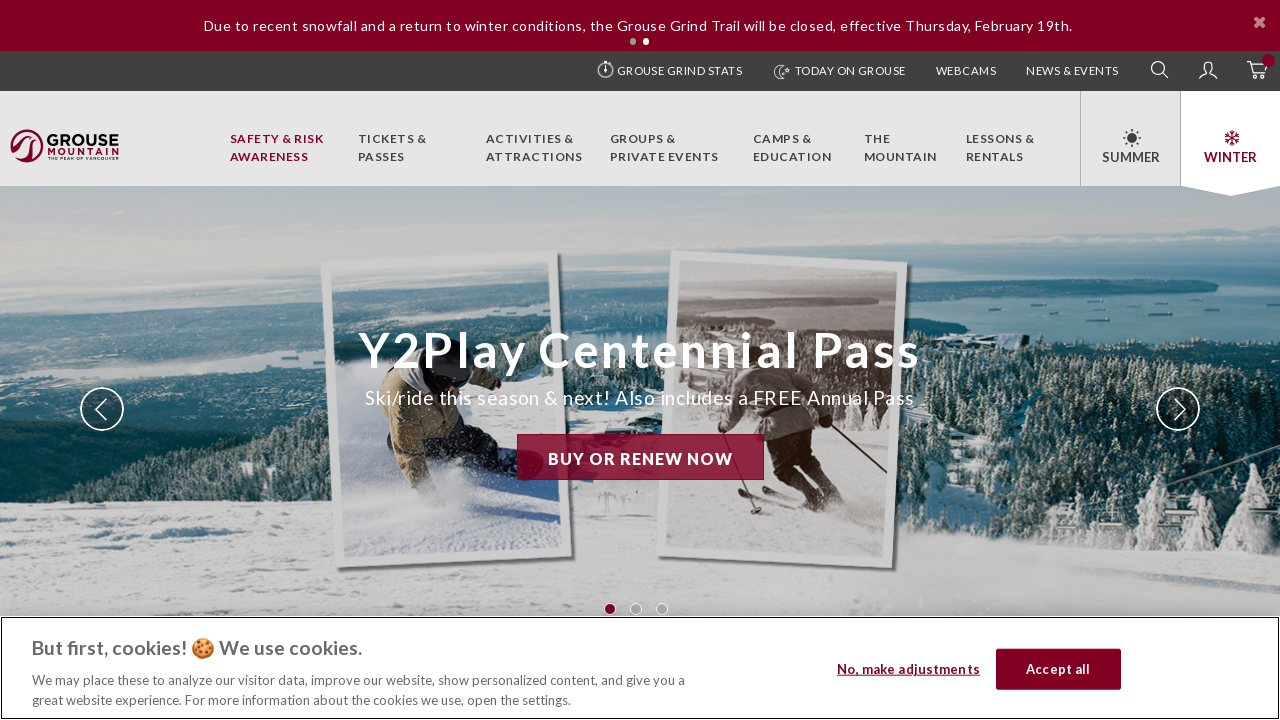